Fills out a practice form on an Angular demo site, including name, email, password, radio button and checkbox selections, then submits the form and verifies success message

Starting URL: https://rahulshettyacademy.com/angularpractice/

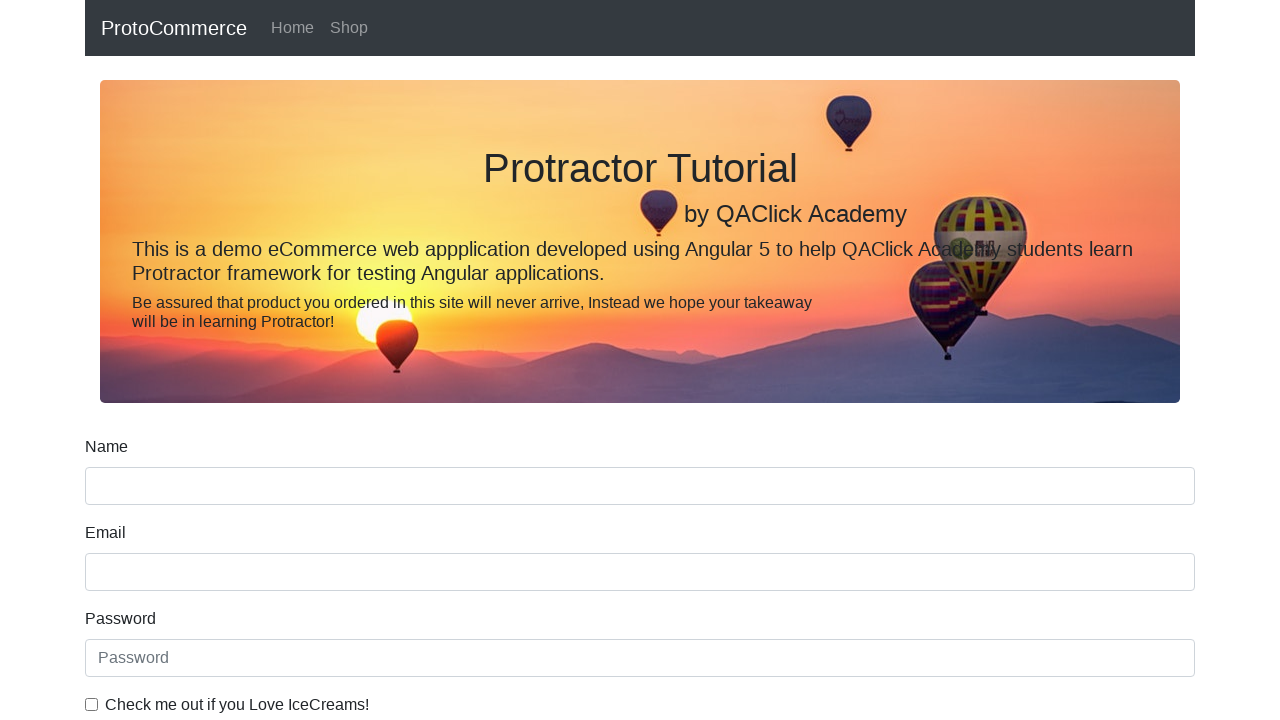

Filled name field with 'Goldy' on input[name='name']
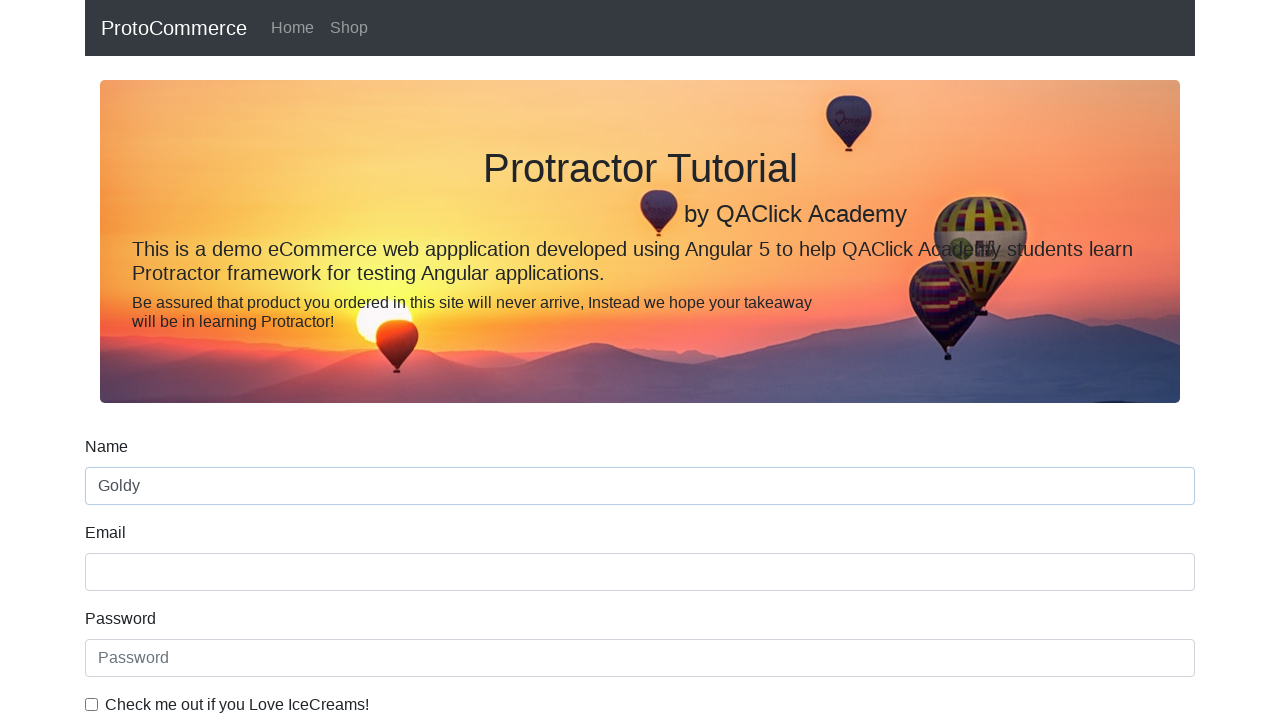

Selected radio button option at (238, 360) on #inlineRadio1
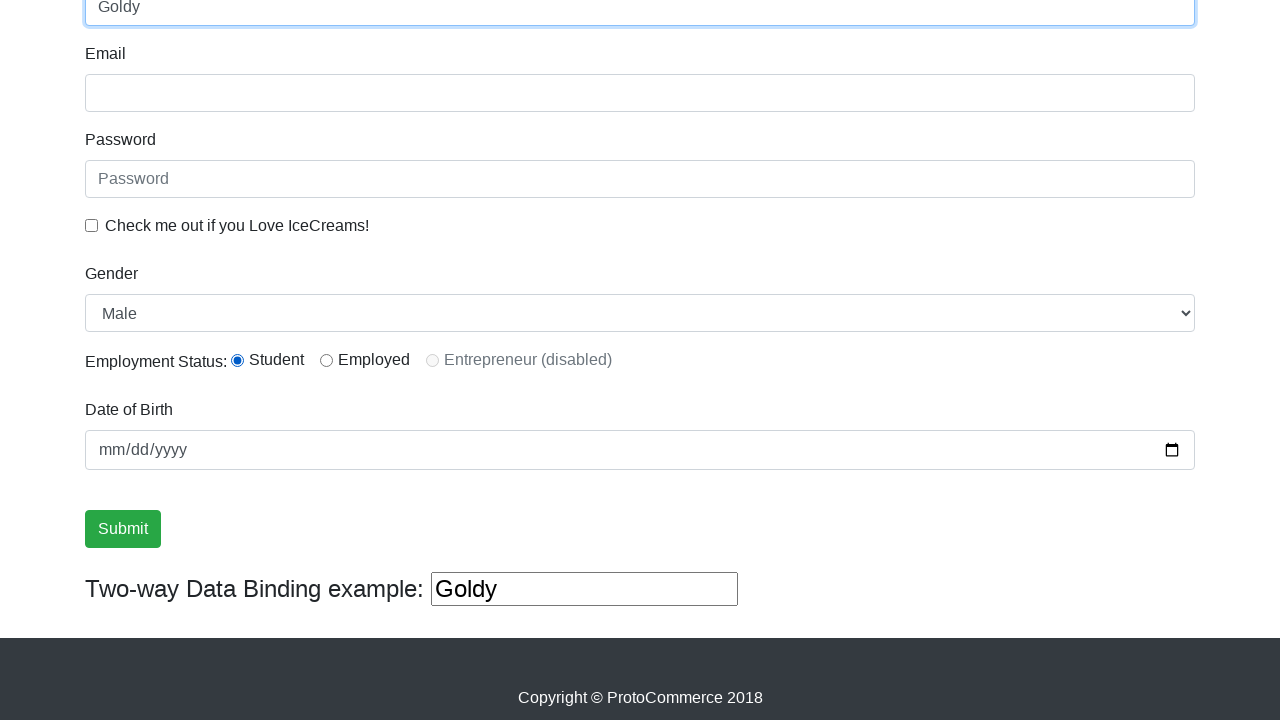

Filled email field with 'abc@gmail.com' on input[name='email']
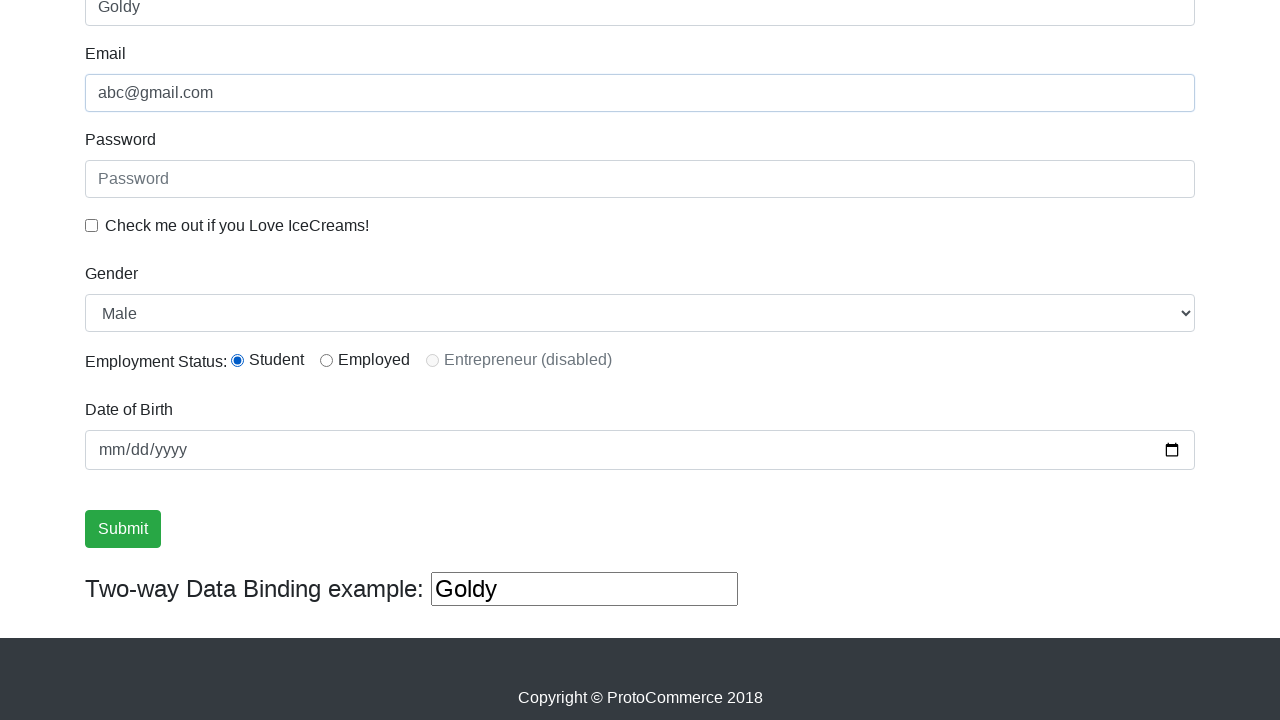

Filled password field with 'abc123' on #exampleInputPassword1
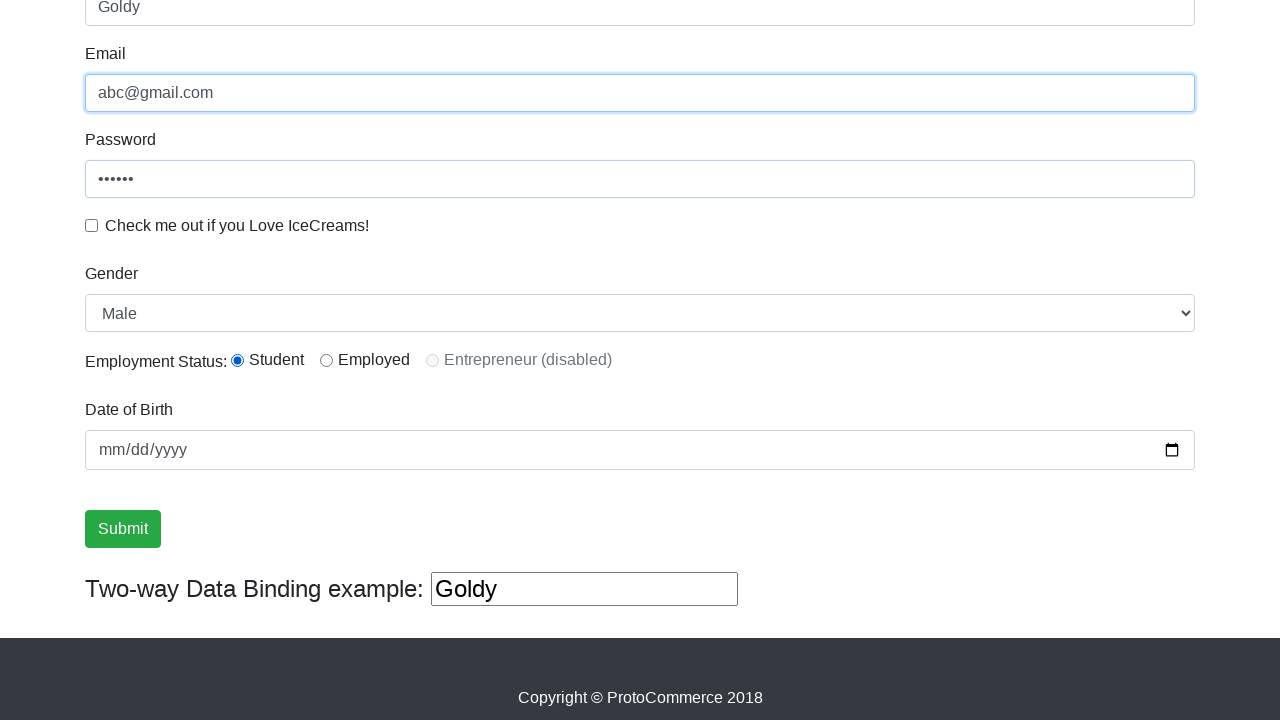

Checked the checkbox at (92, 225) on #exampleCheck1
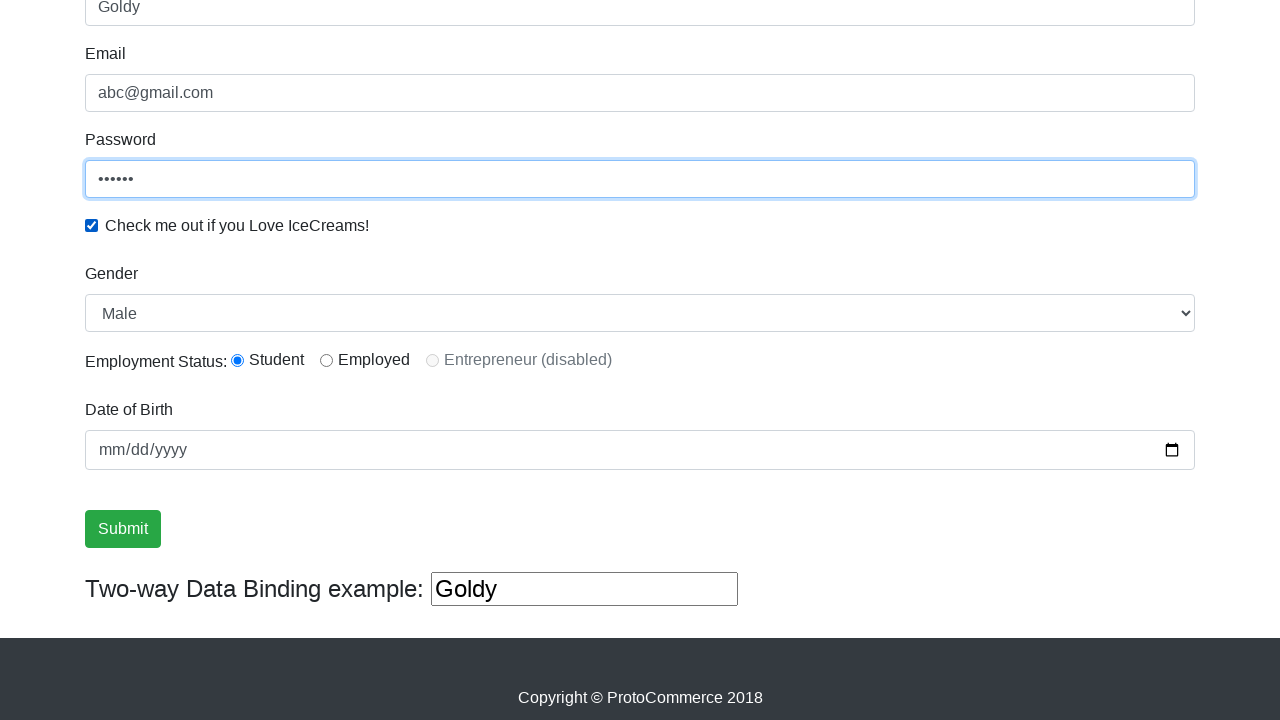

Clicked submit button to submit form at (123, 529) on input[type='submit']
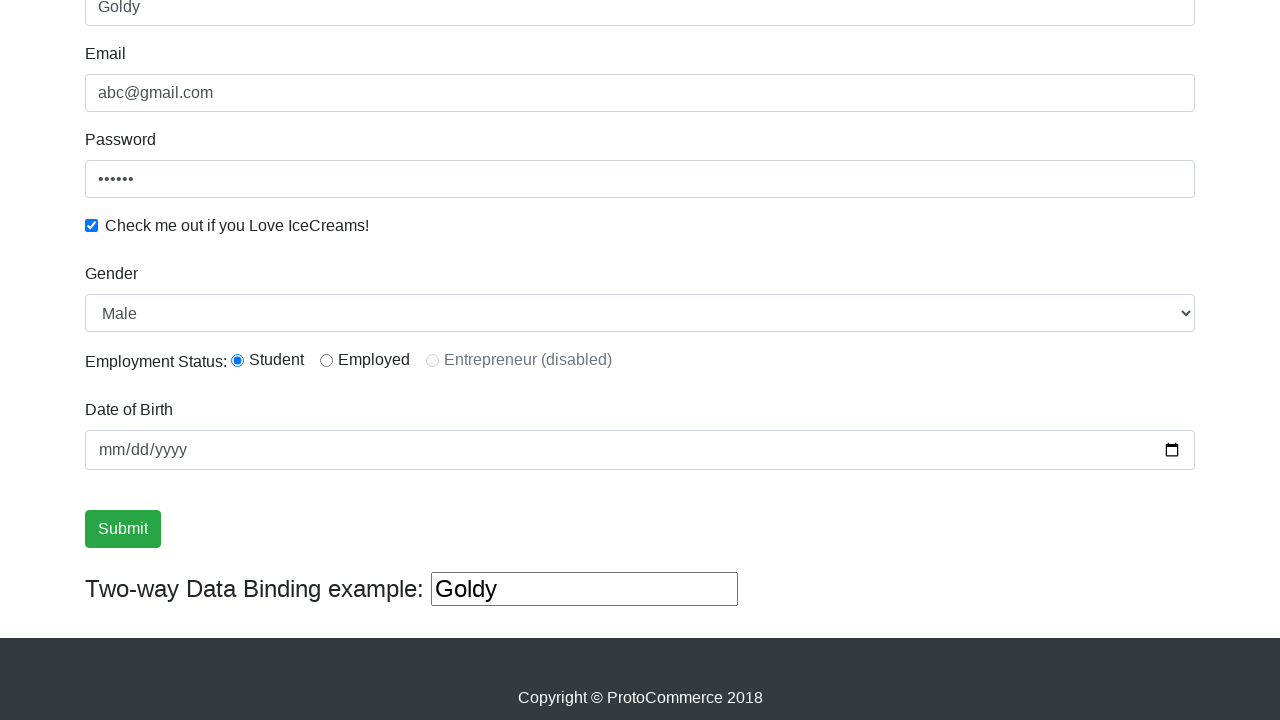

Retrieved success message text
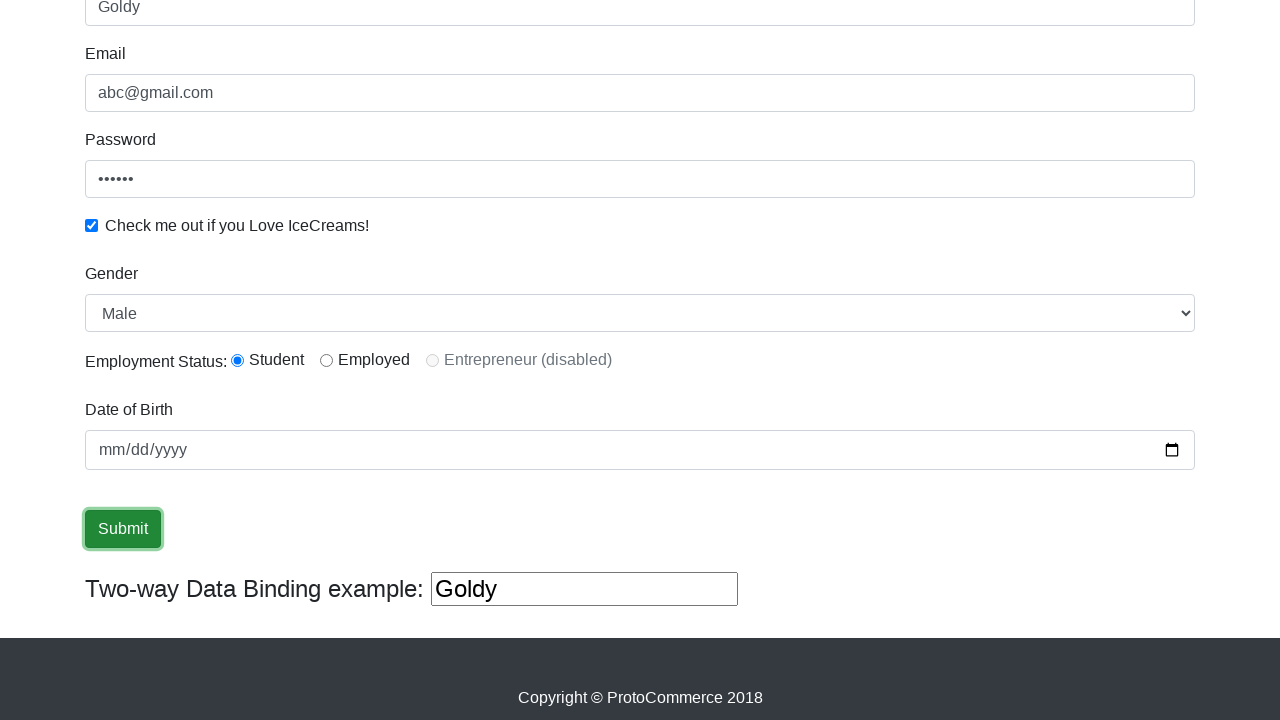

Verified 'Success' is present in success message
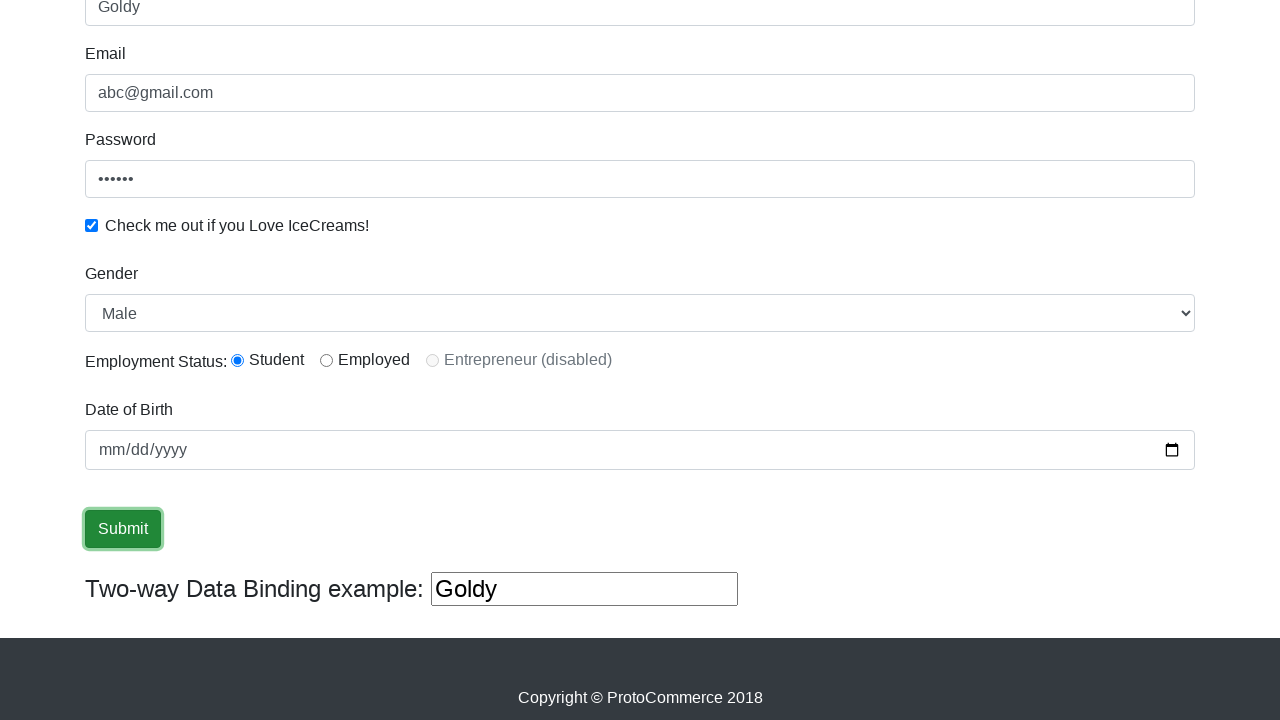

Filled third text input field with 'HelloAgain' on (//input[@type='text'])[3]
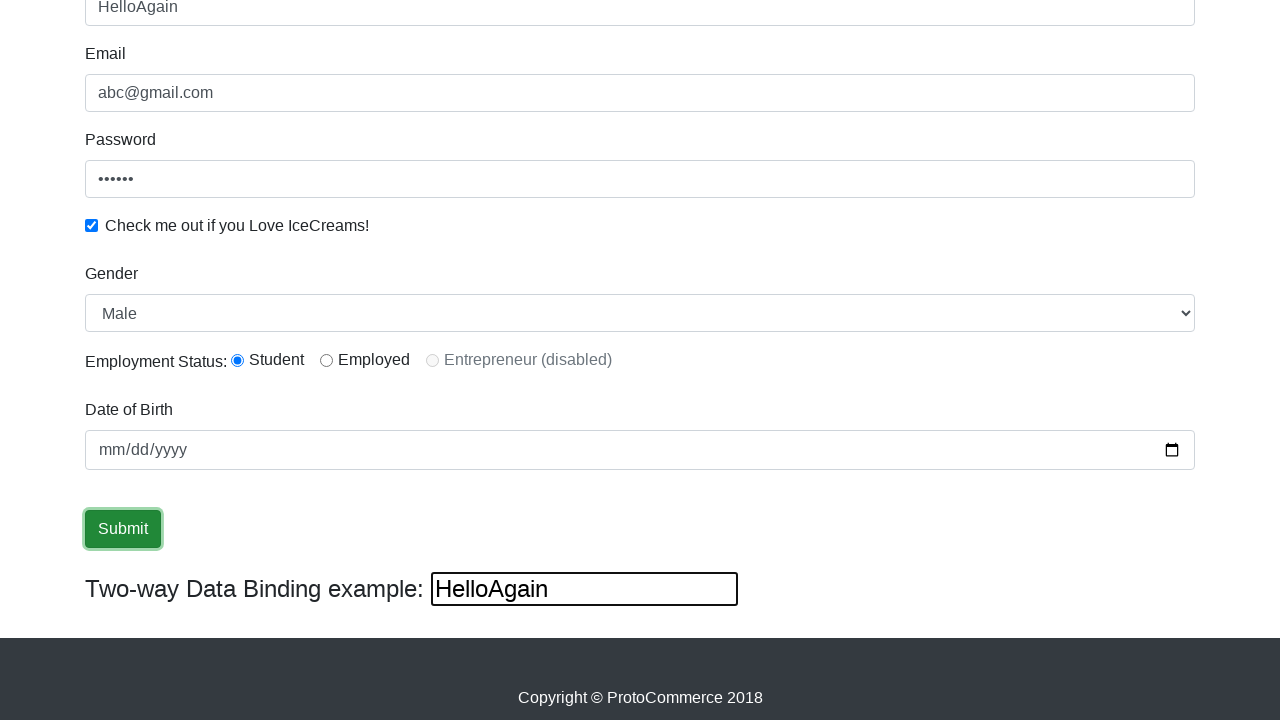

Cleared the third text input field on (//input[@type='text'])[3]
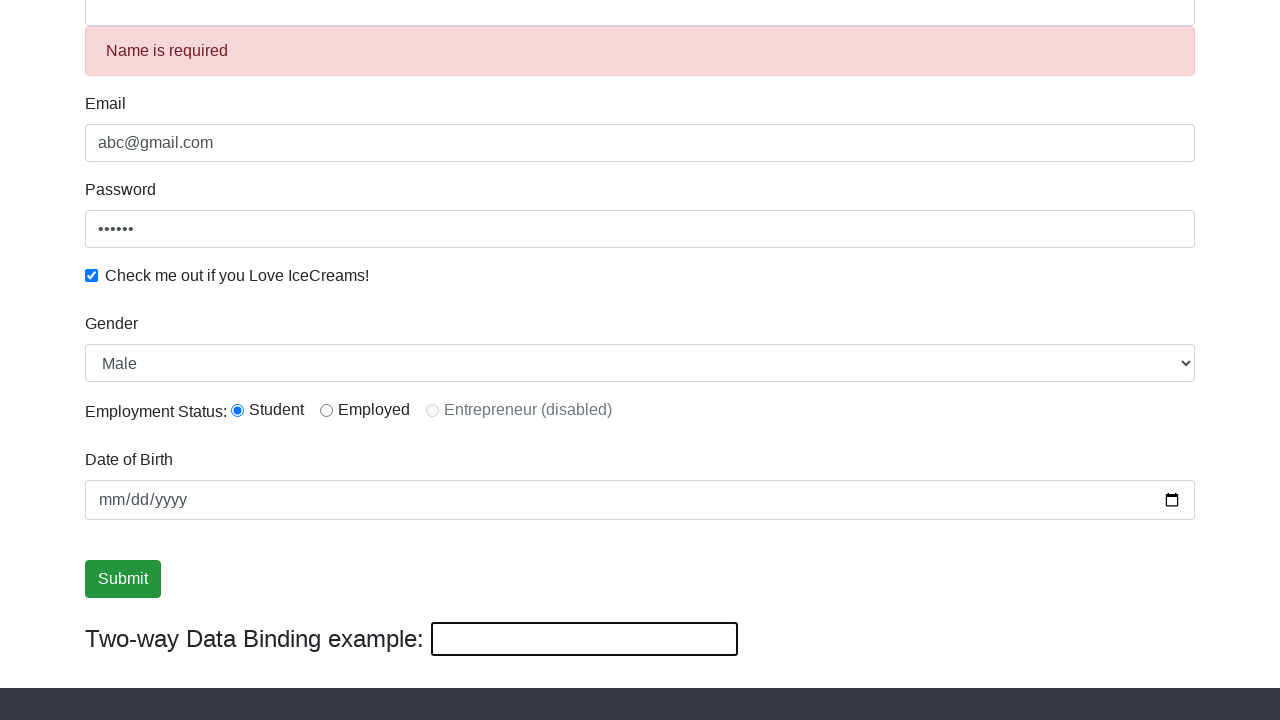

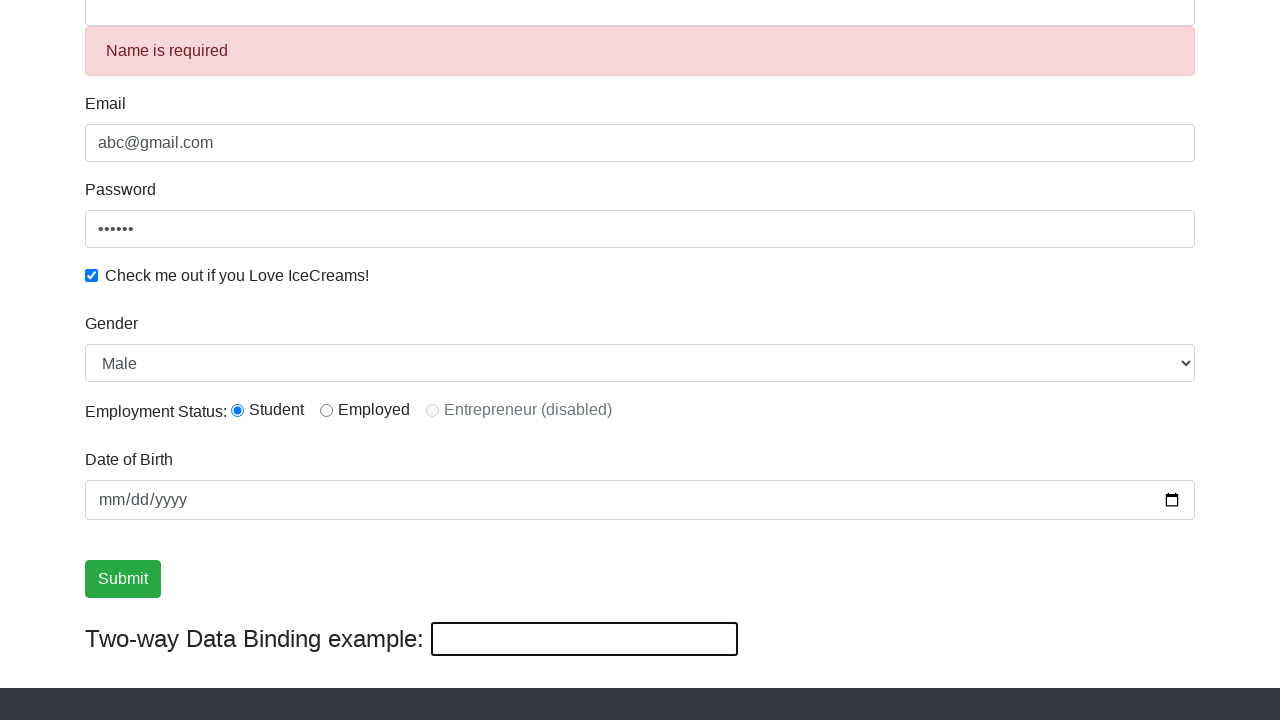